Tests iframe handling by navigating to a W3Schools tryit page, locating an iframe by name, and clicking a button inside the iframe to trigger a form submission demo.

Starting URL: https://www.w3schools.com/jsref/tryit.asp?filename=tryjsref_submit_get

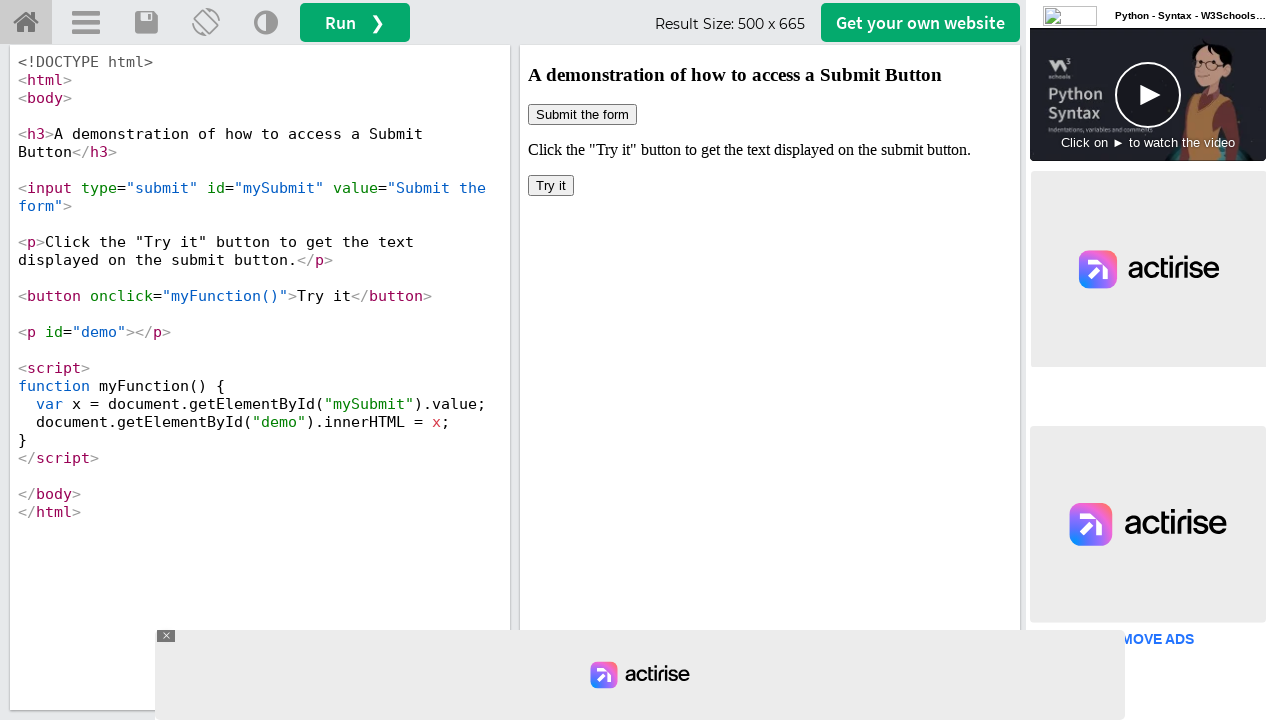

Page fully loaded
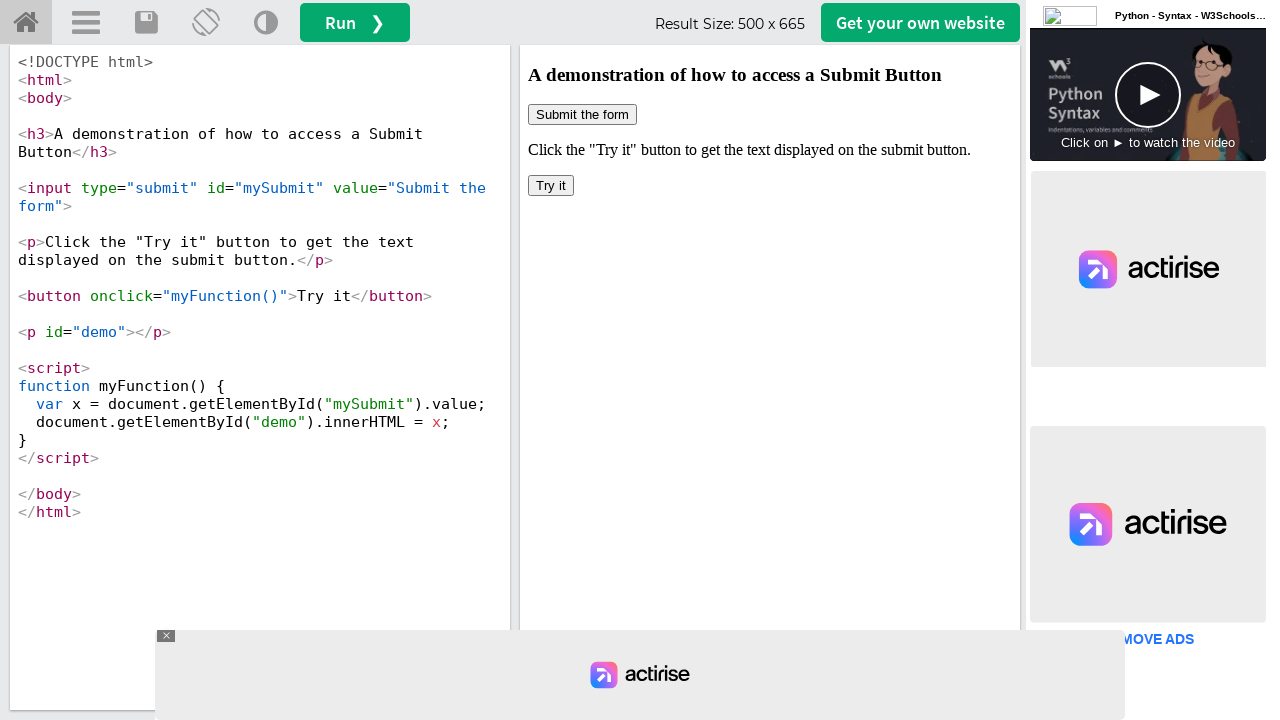

Located iframe by name 'iframeResult'
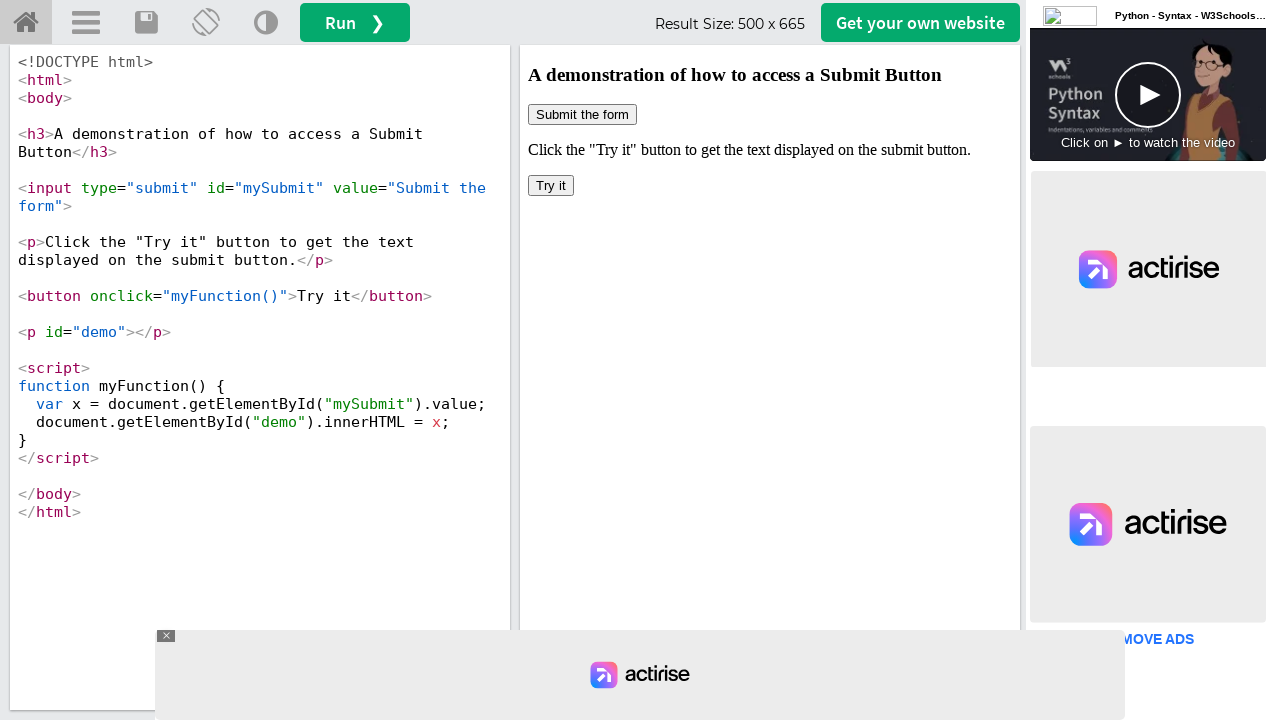

Clicked button inside iframe to trigger form submission demo at (551, 186) on [name='iframeResult'] >> internal:control=enter-frame >> body > button
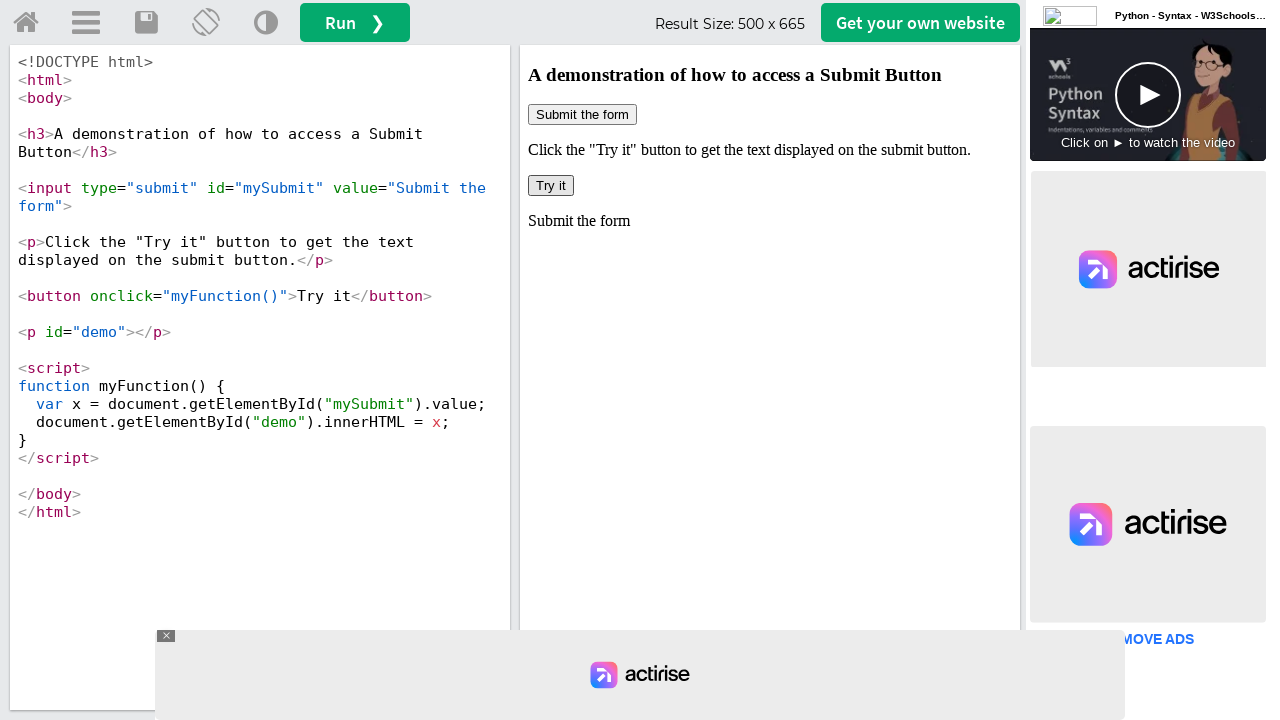

Demo element appeared after button click
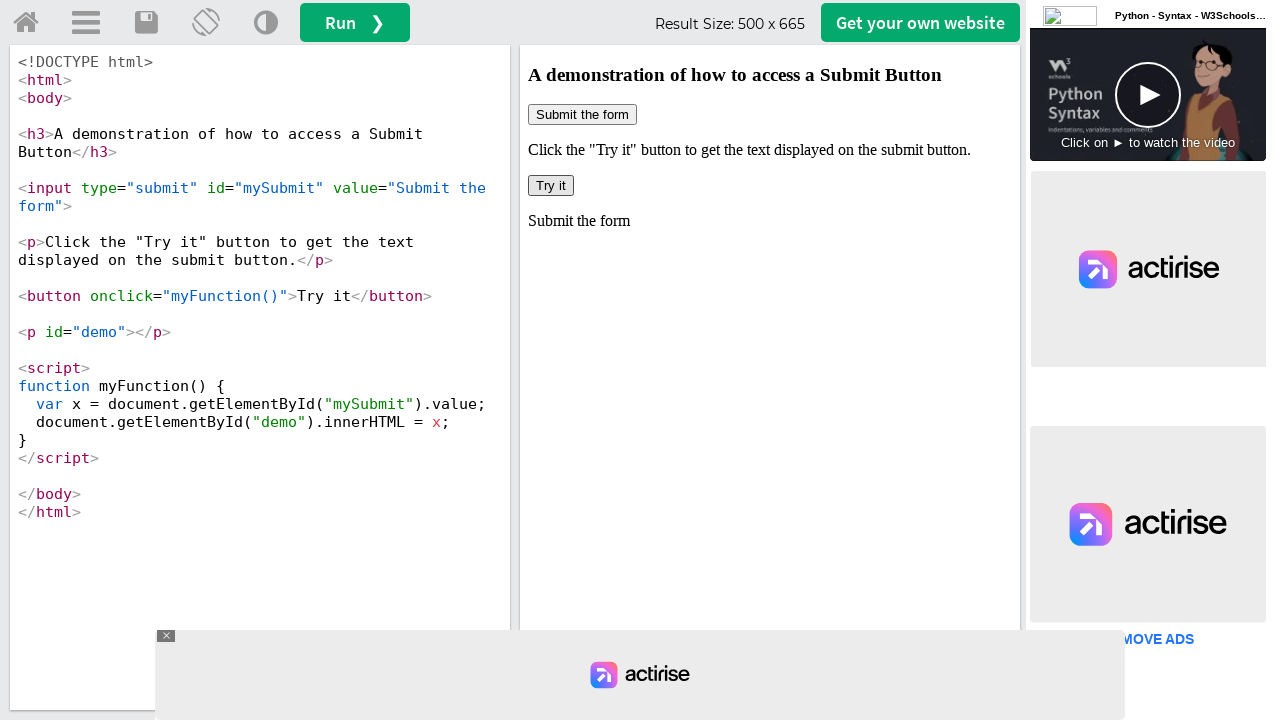

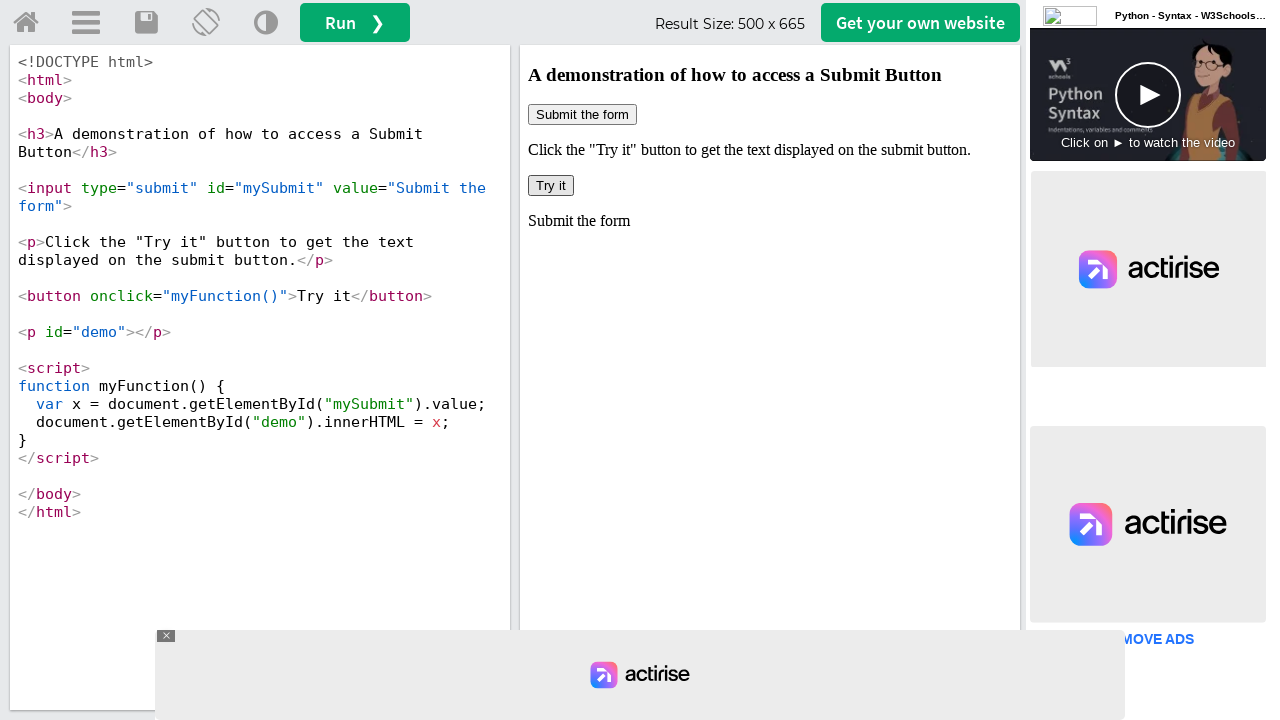